Tests the jQuery UI Autocomplete widget by navigating to the demo page, clicking on the Autocomplete link, switching to the demo iframe, and entering text in the autocomplete input field.

Starting URL: https://jqueryui.com/

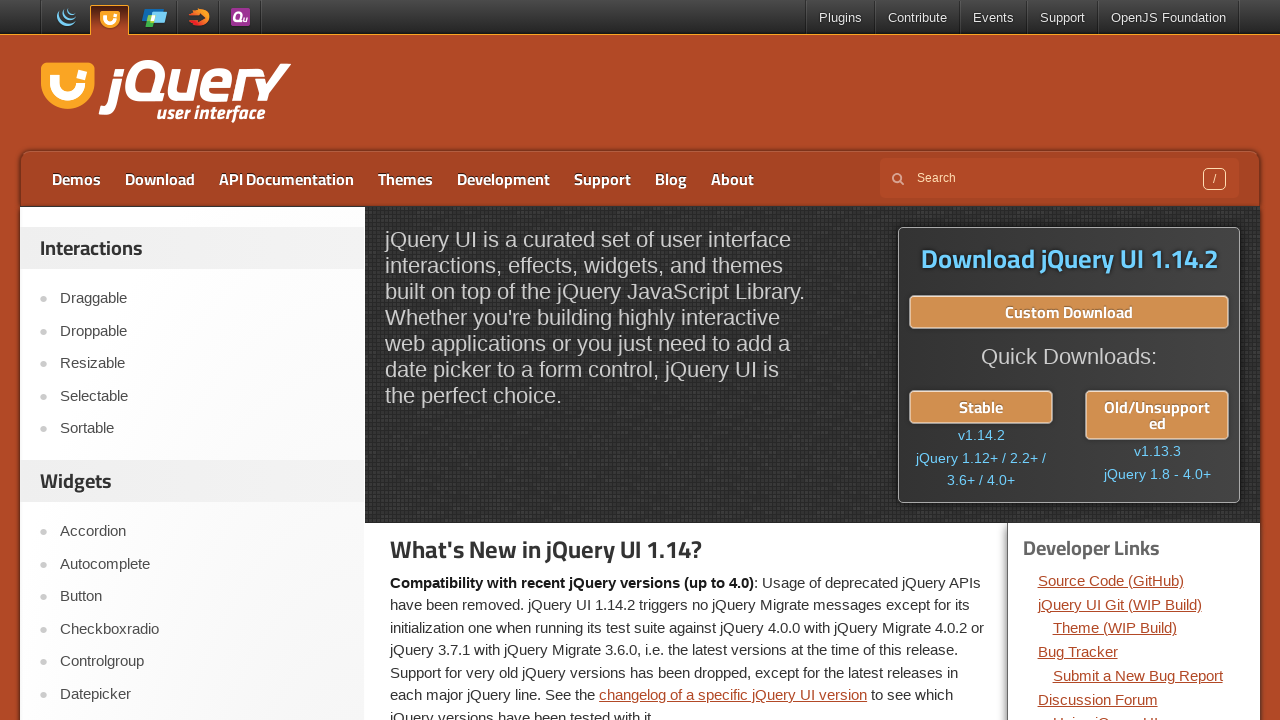

Set viewport size to 1920x1080
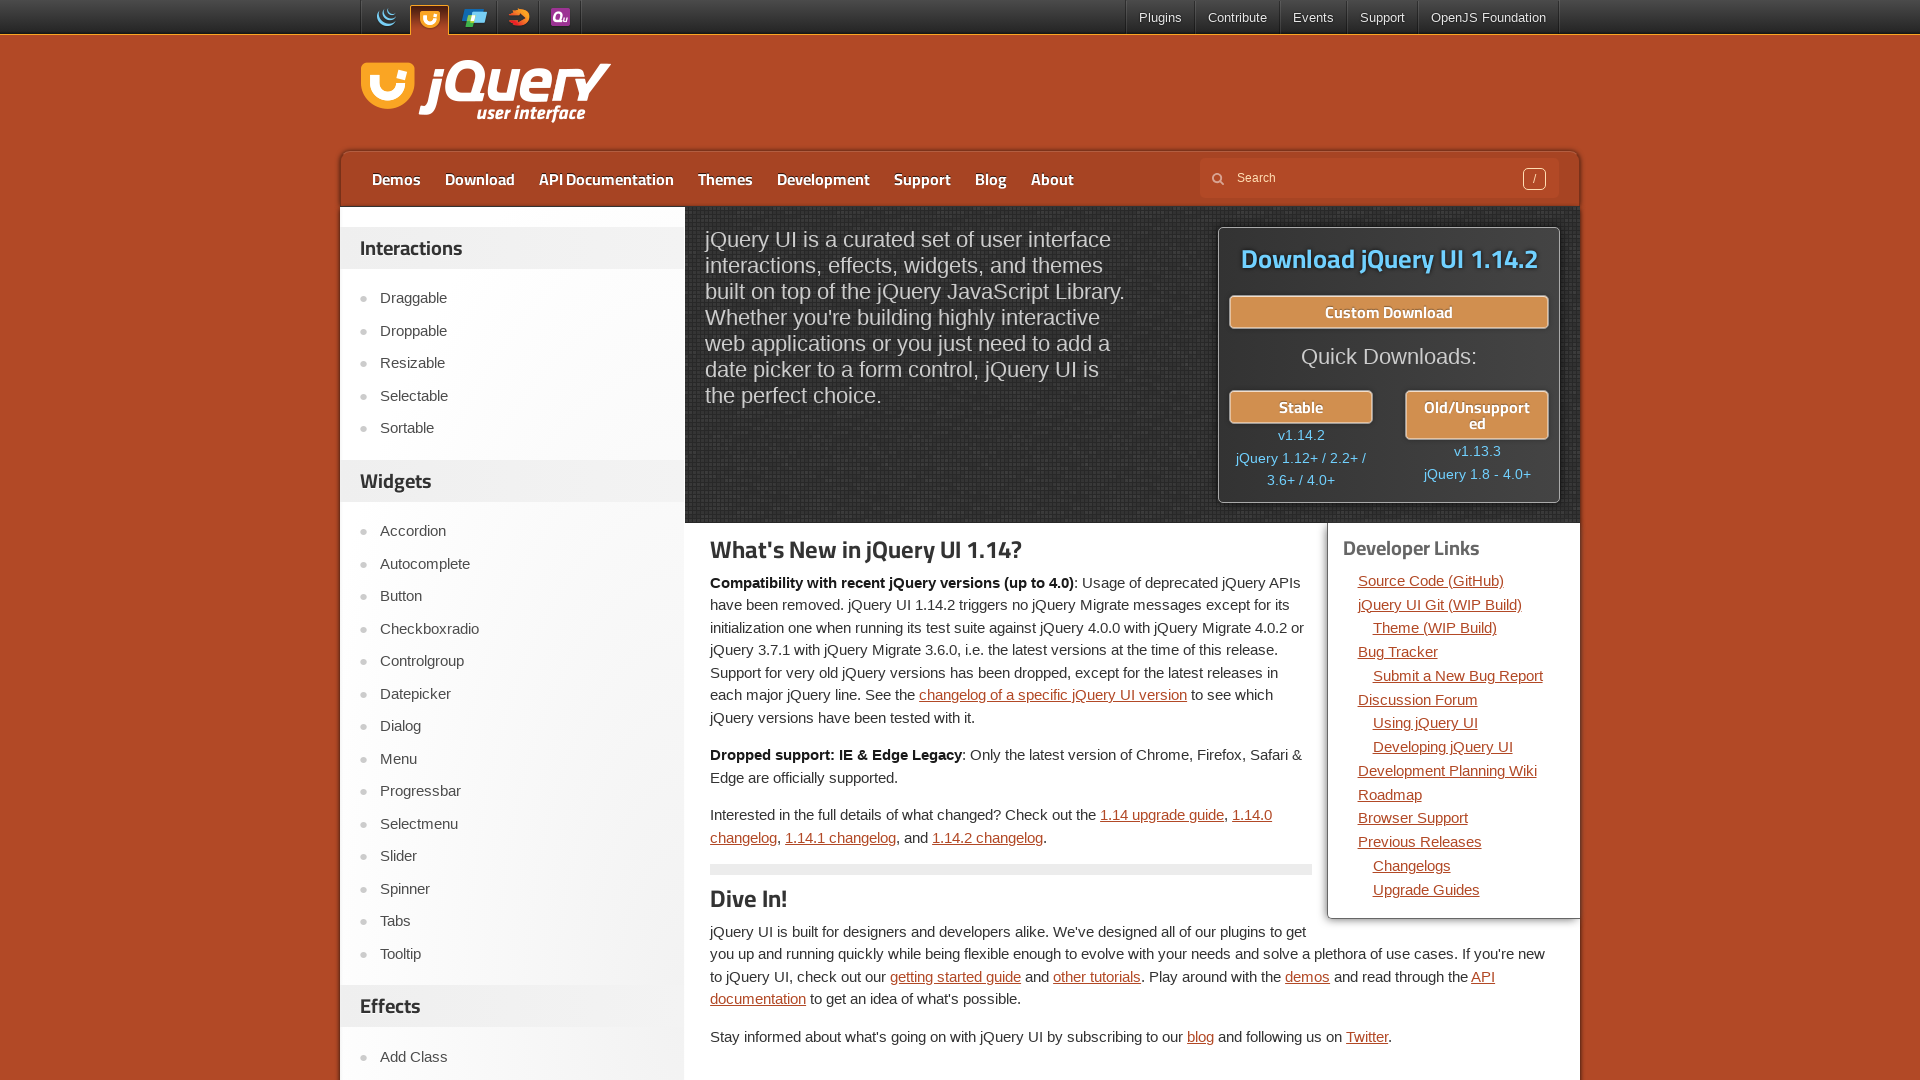

Clicked on Autocomplete link at (522, 564) on text=Autocomplete
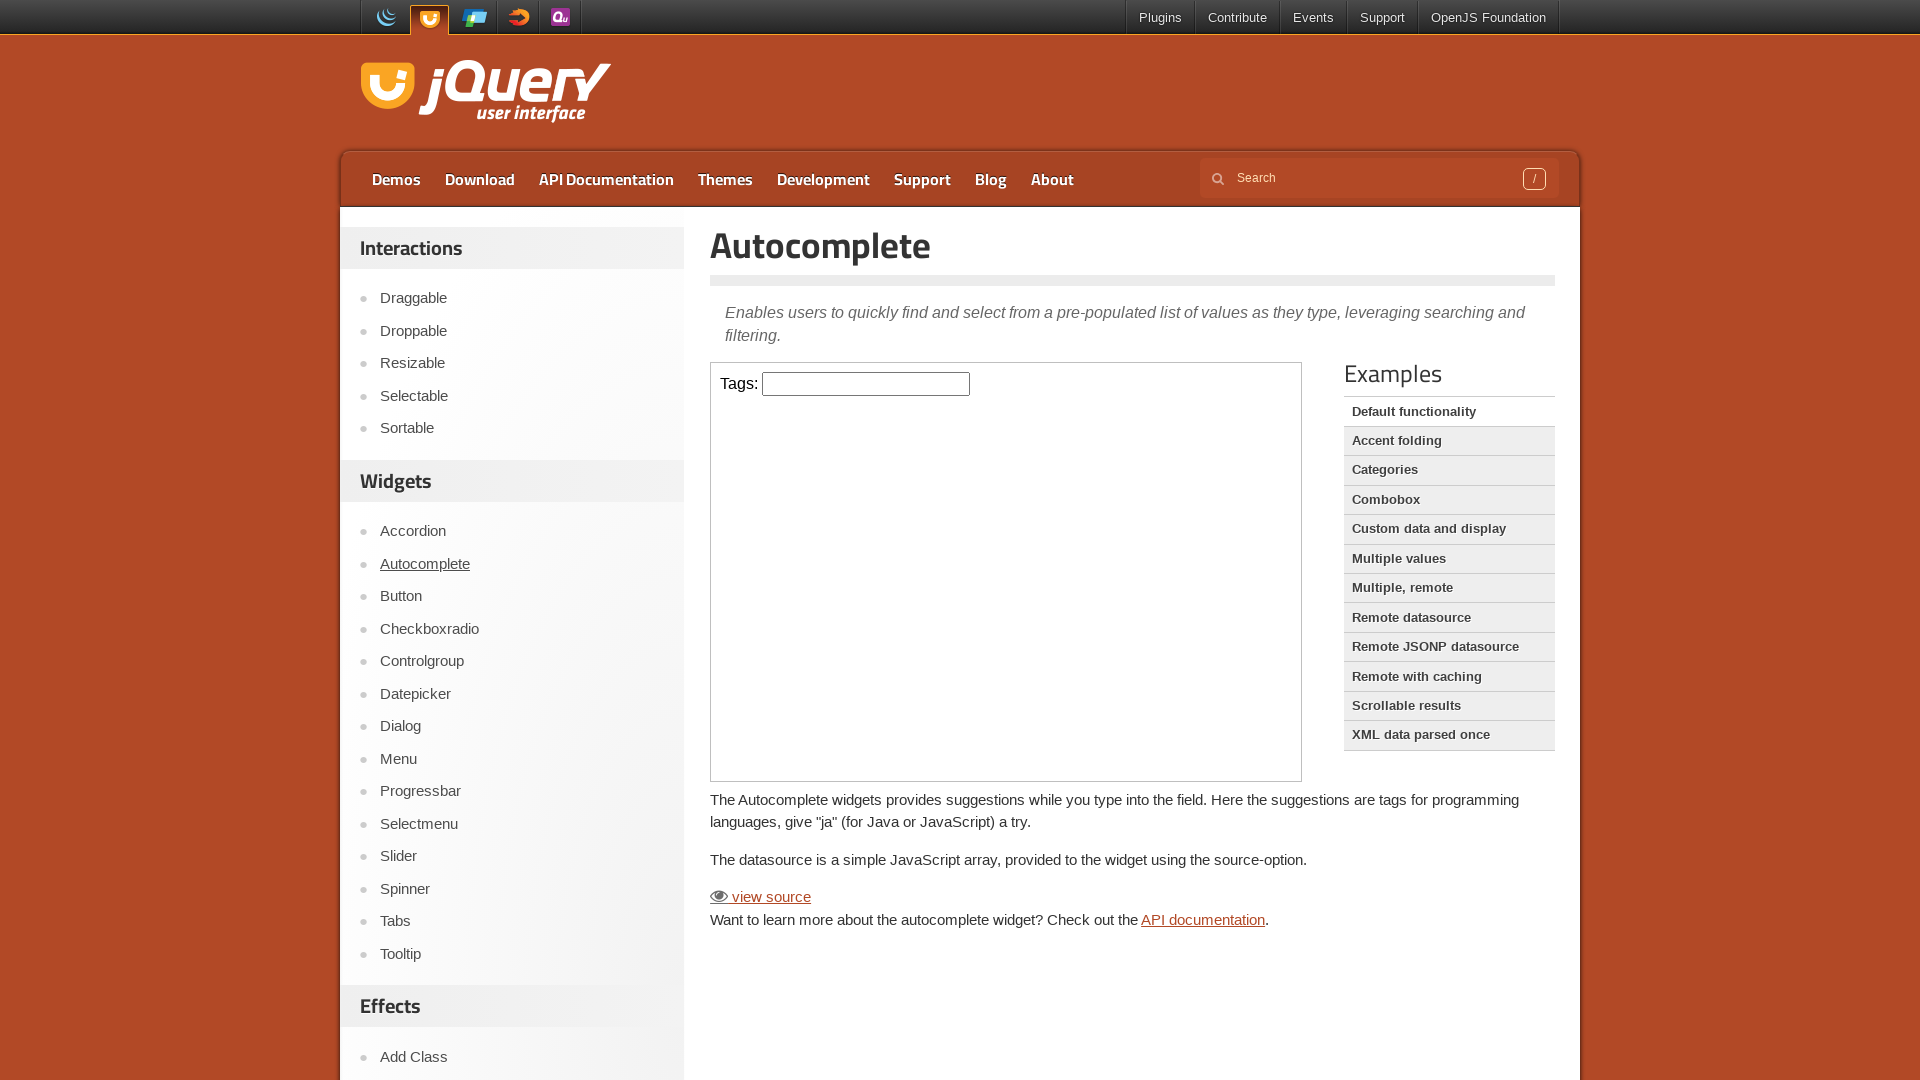

Demo frame became visible
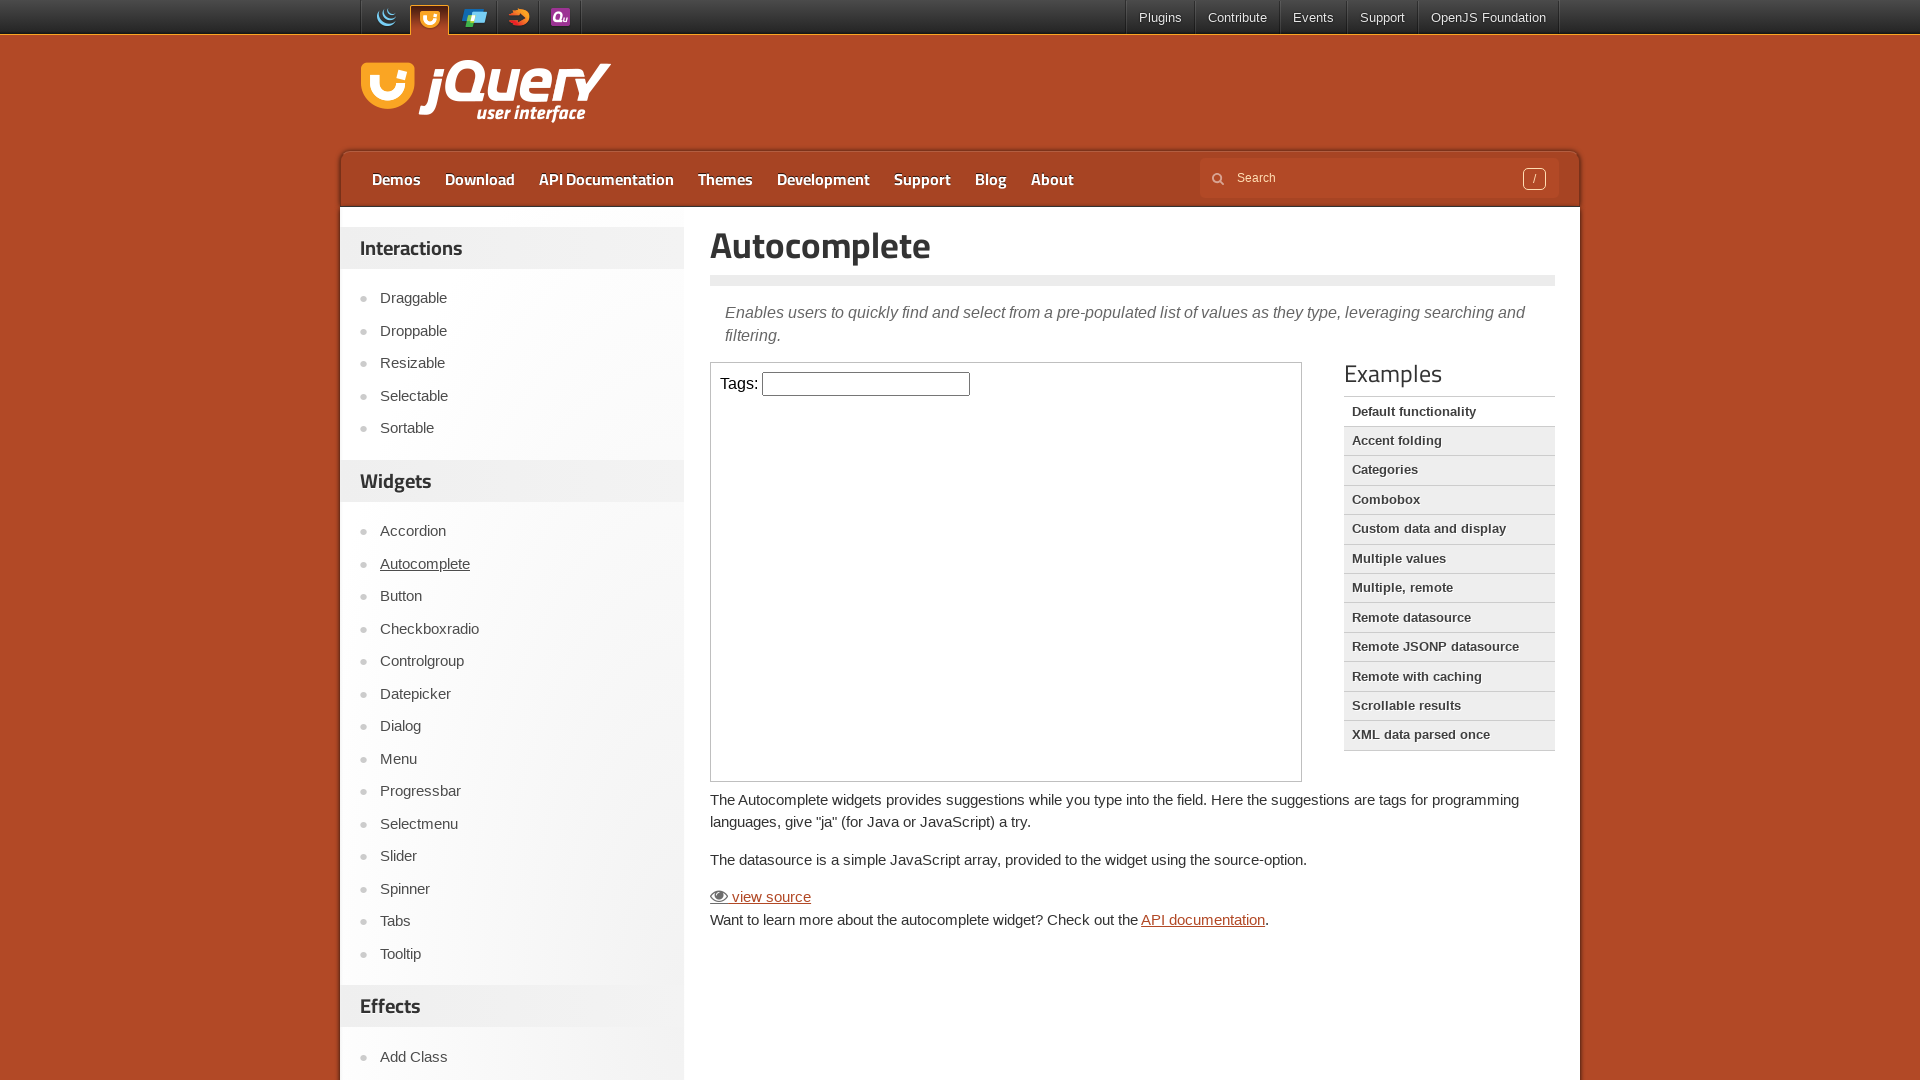

Located autocomplete demo iframe
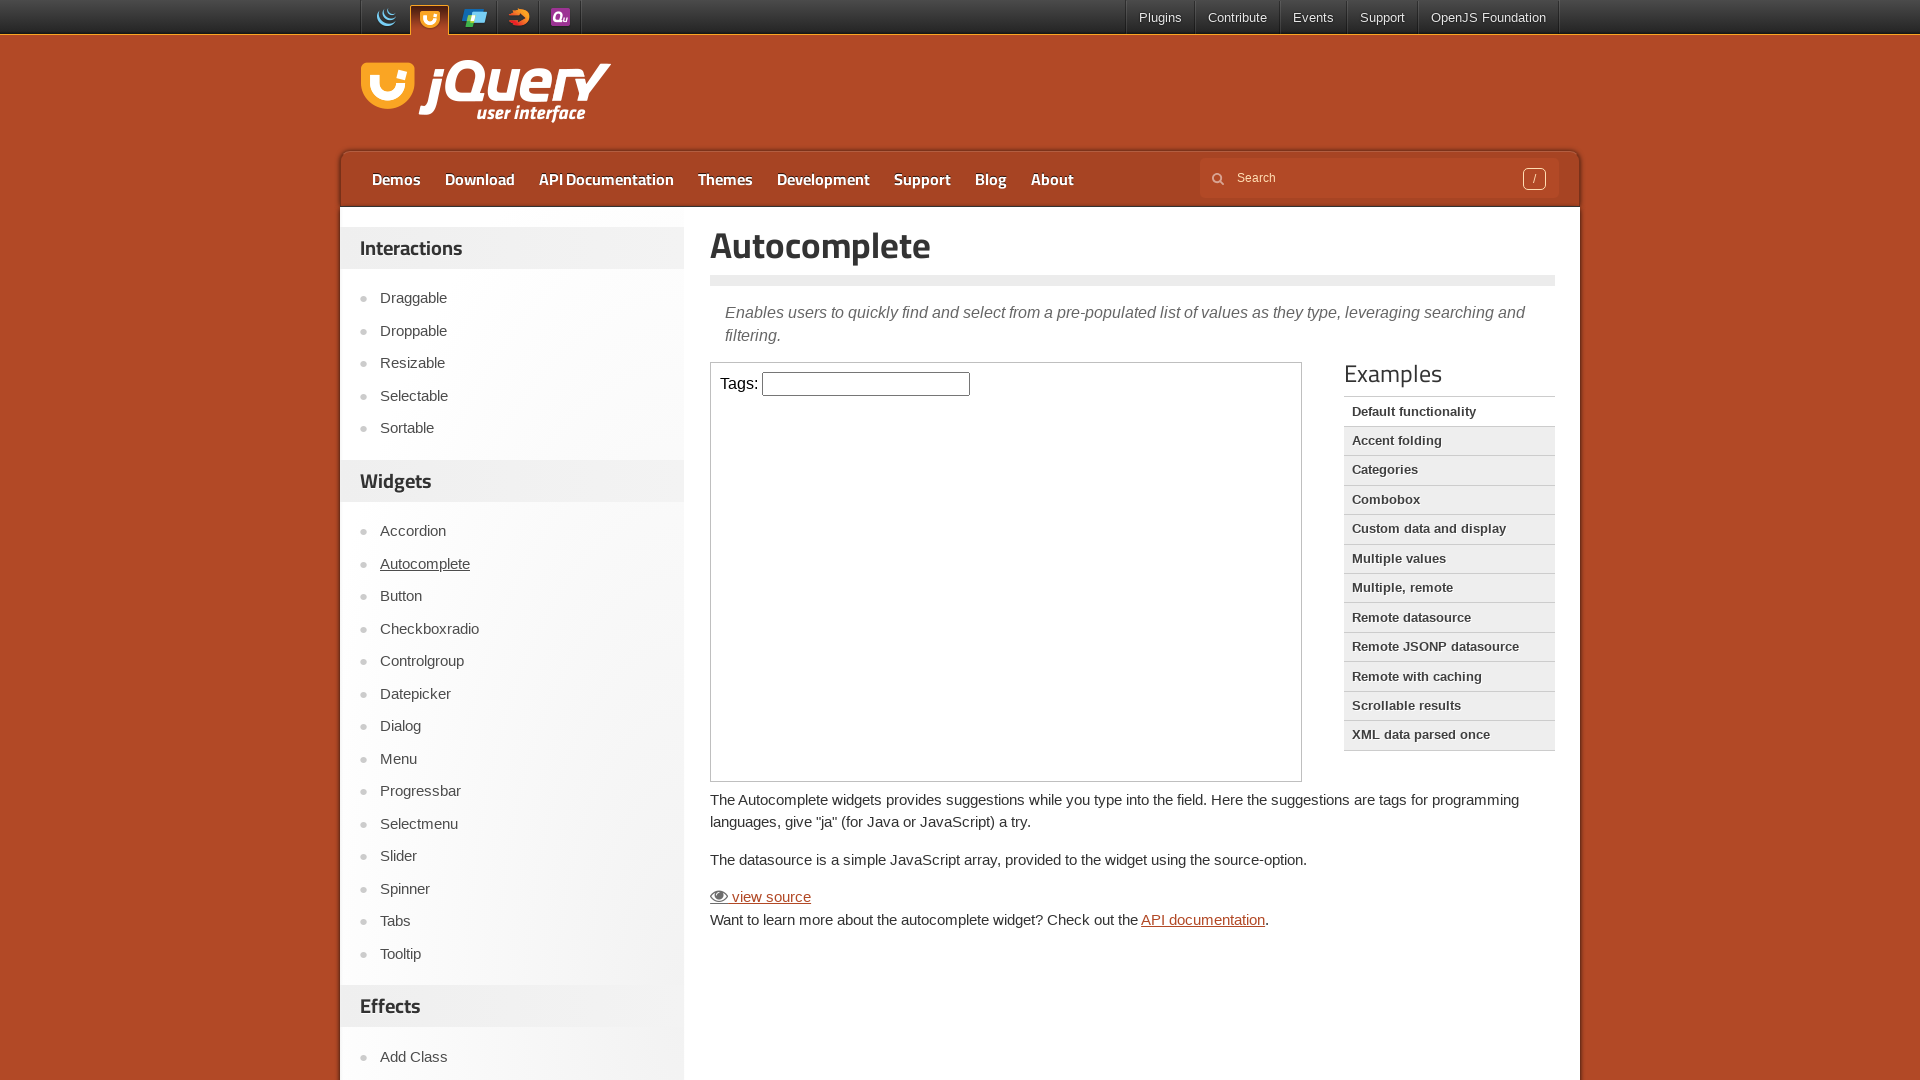

Entered 'Selenium' in the autocomplete input field on iframe[src='/resources/demos/autocomplete/default.html'] >> internal:control=ent
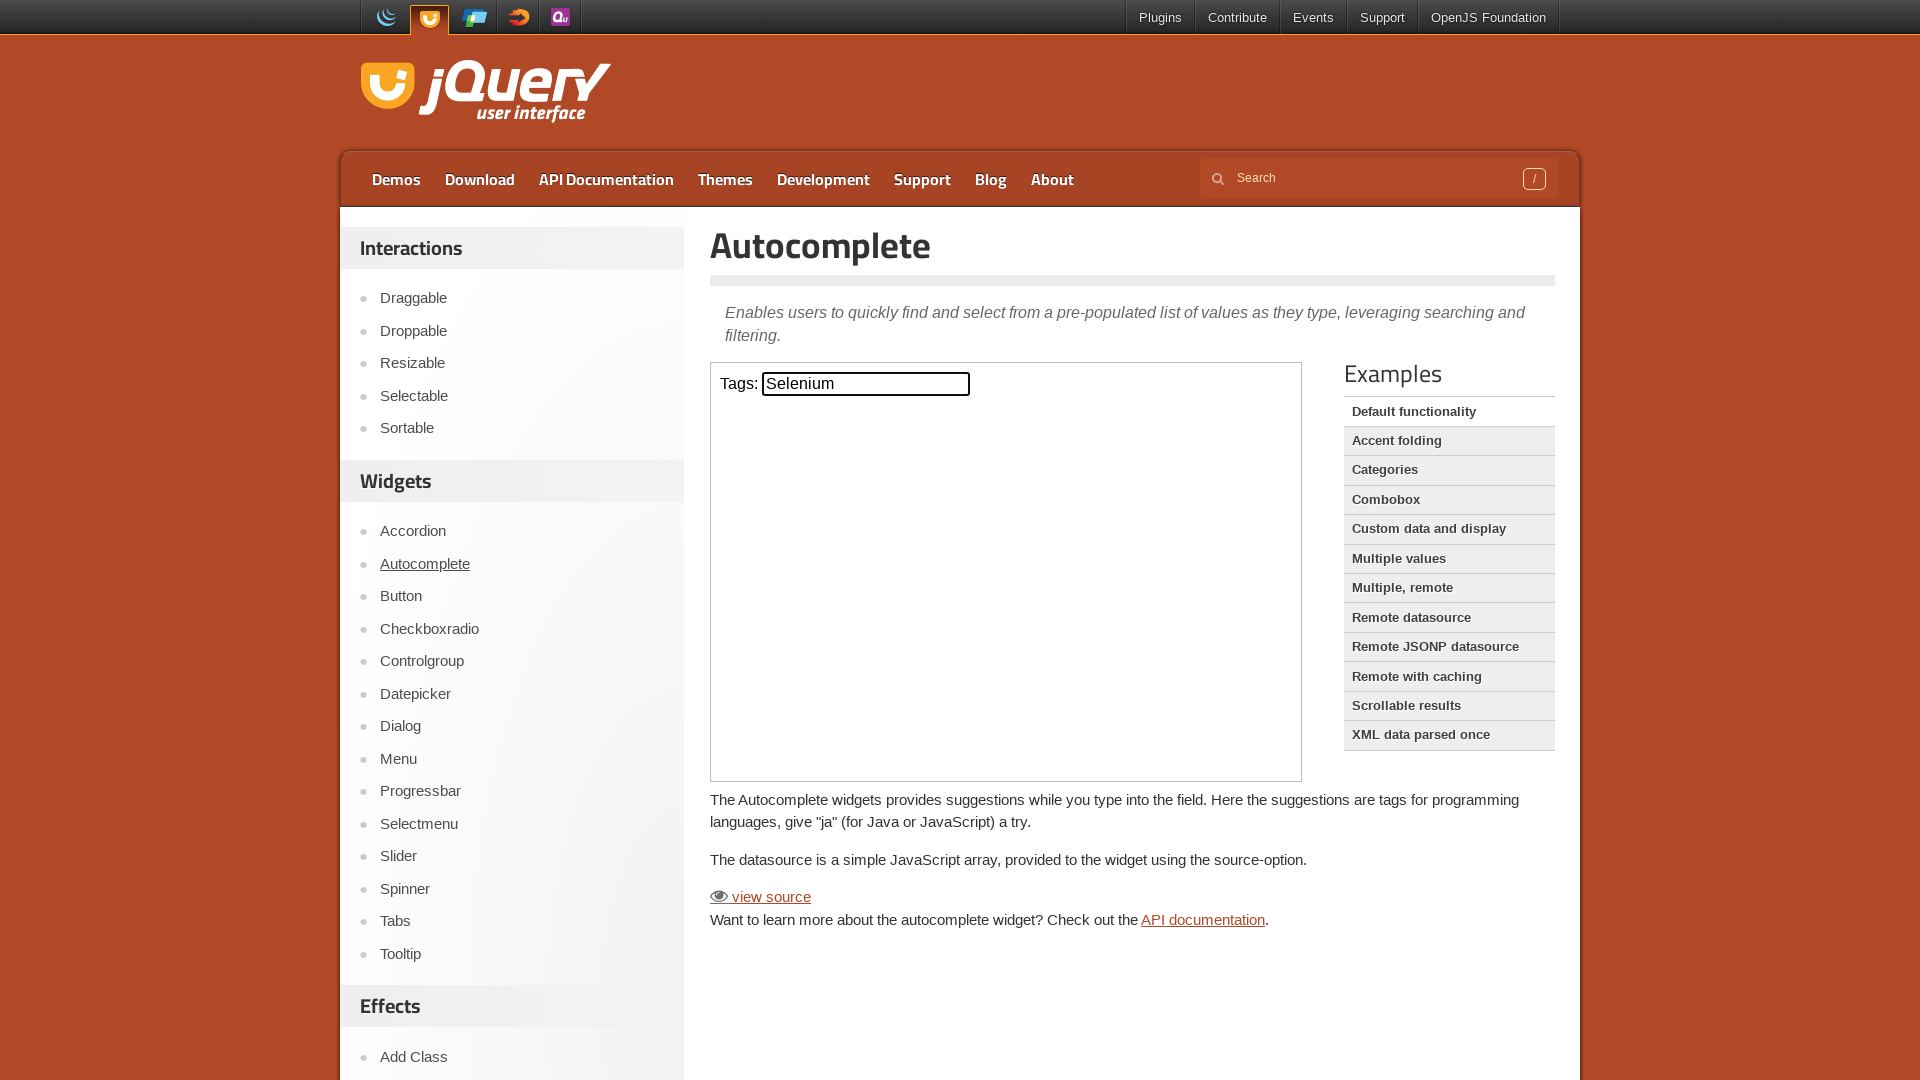

Waited 2 seconds for autocomplete suggestions to appear
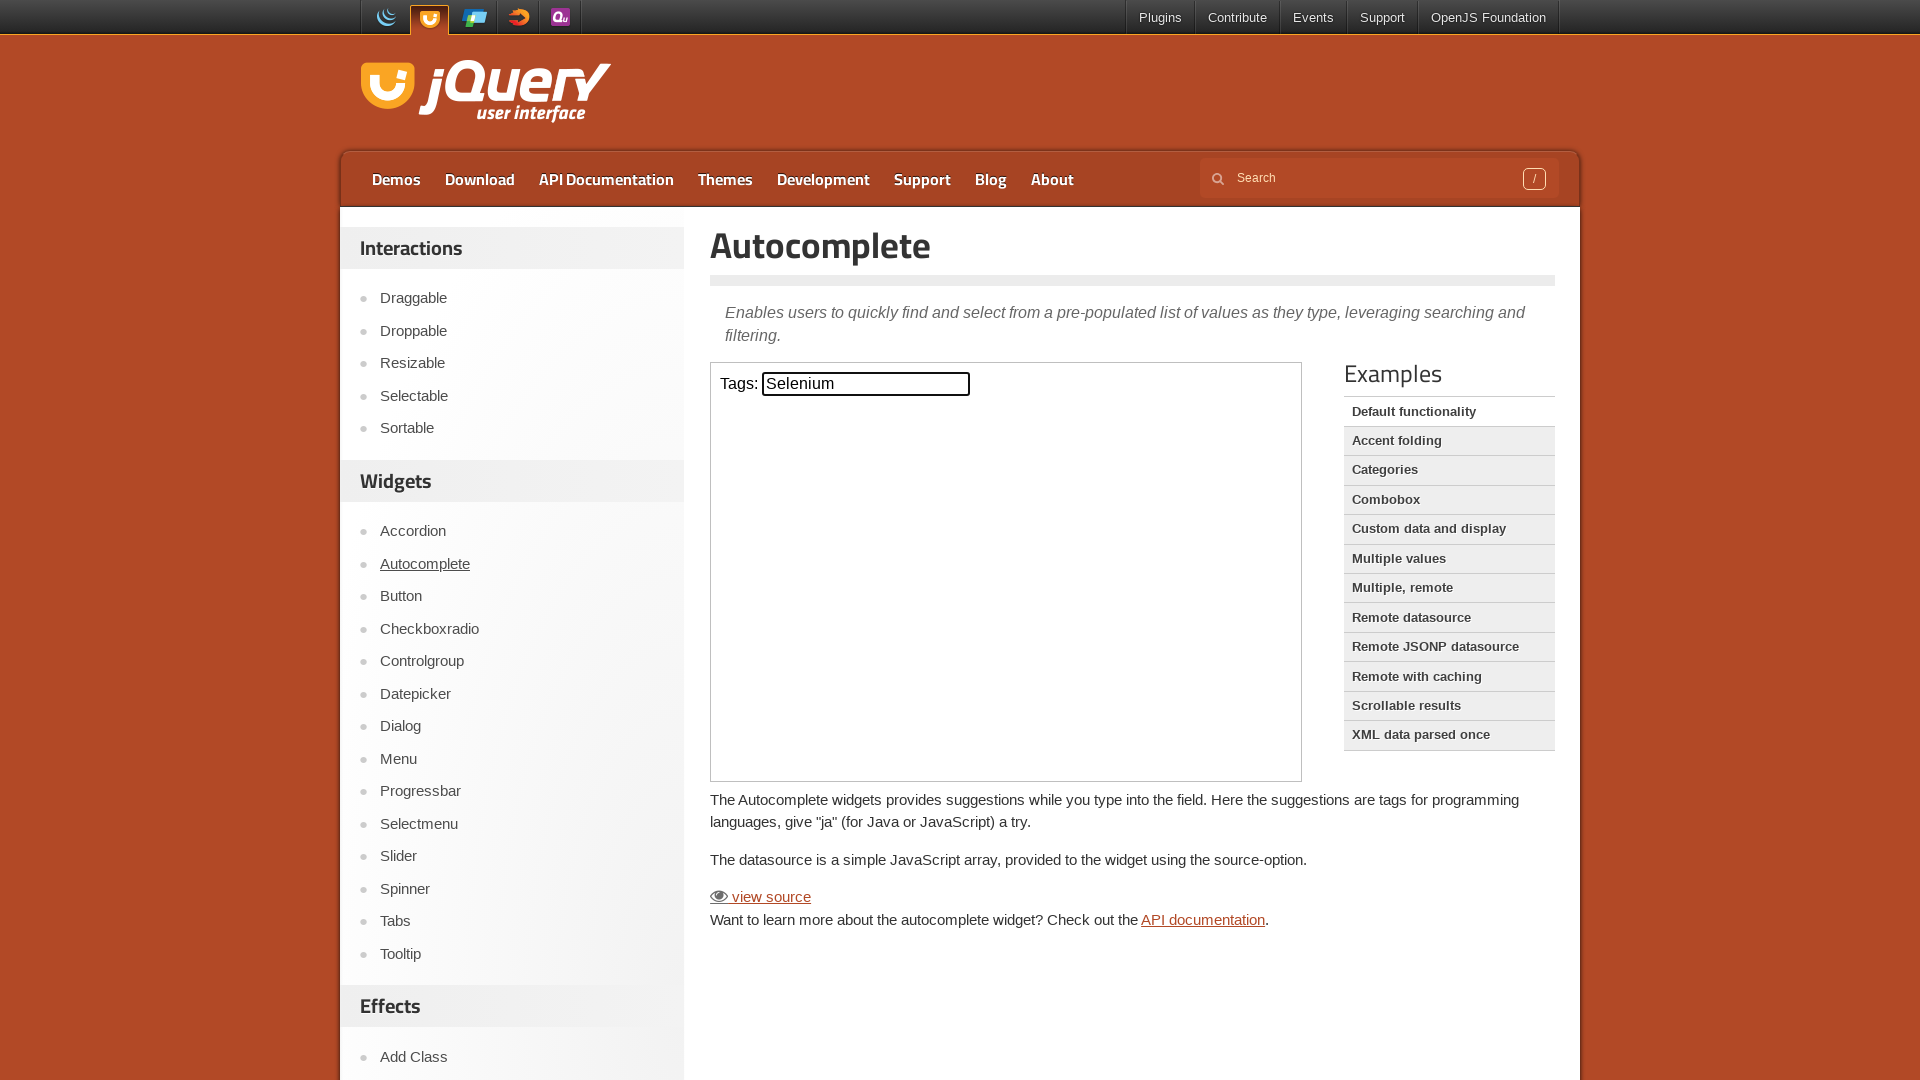

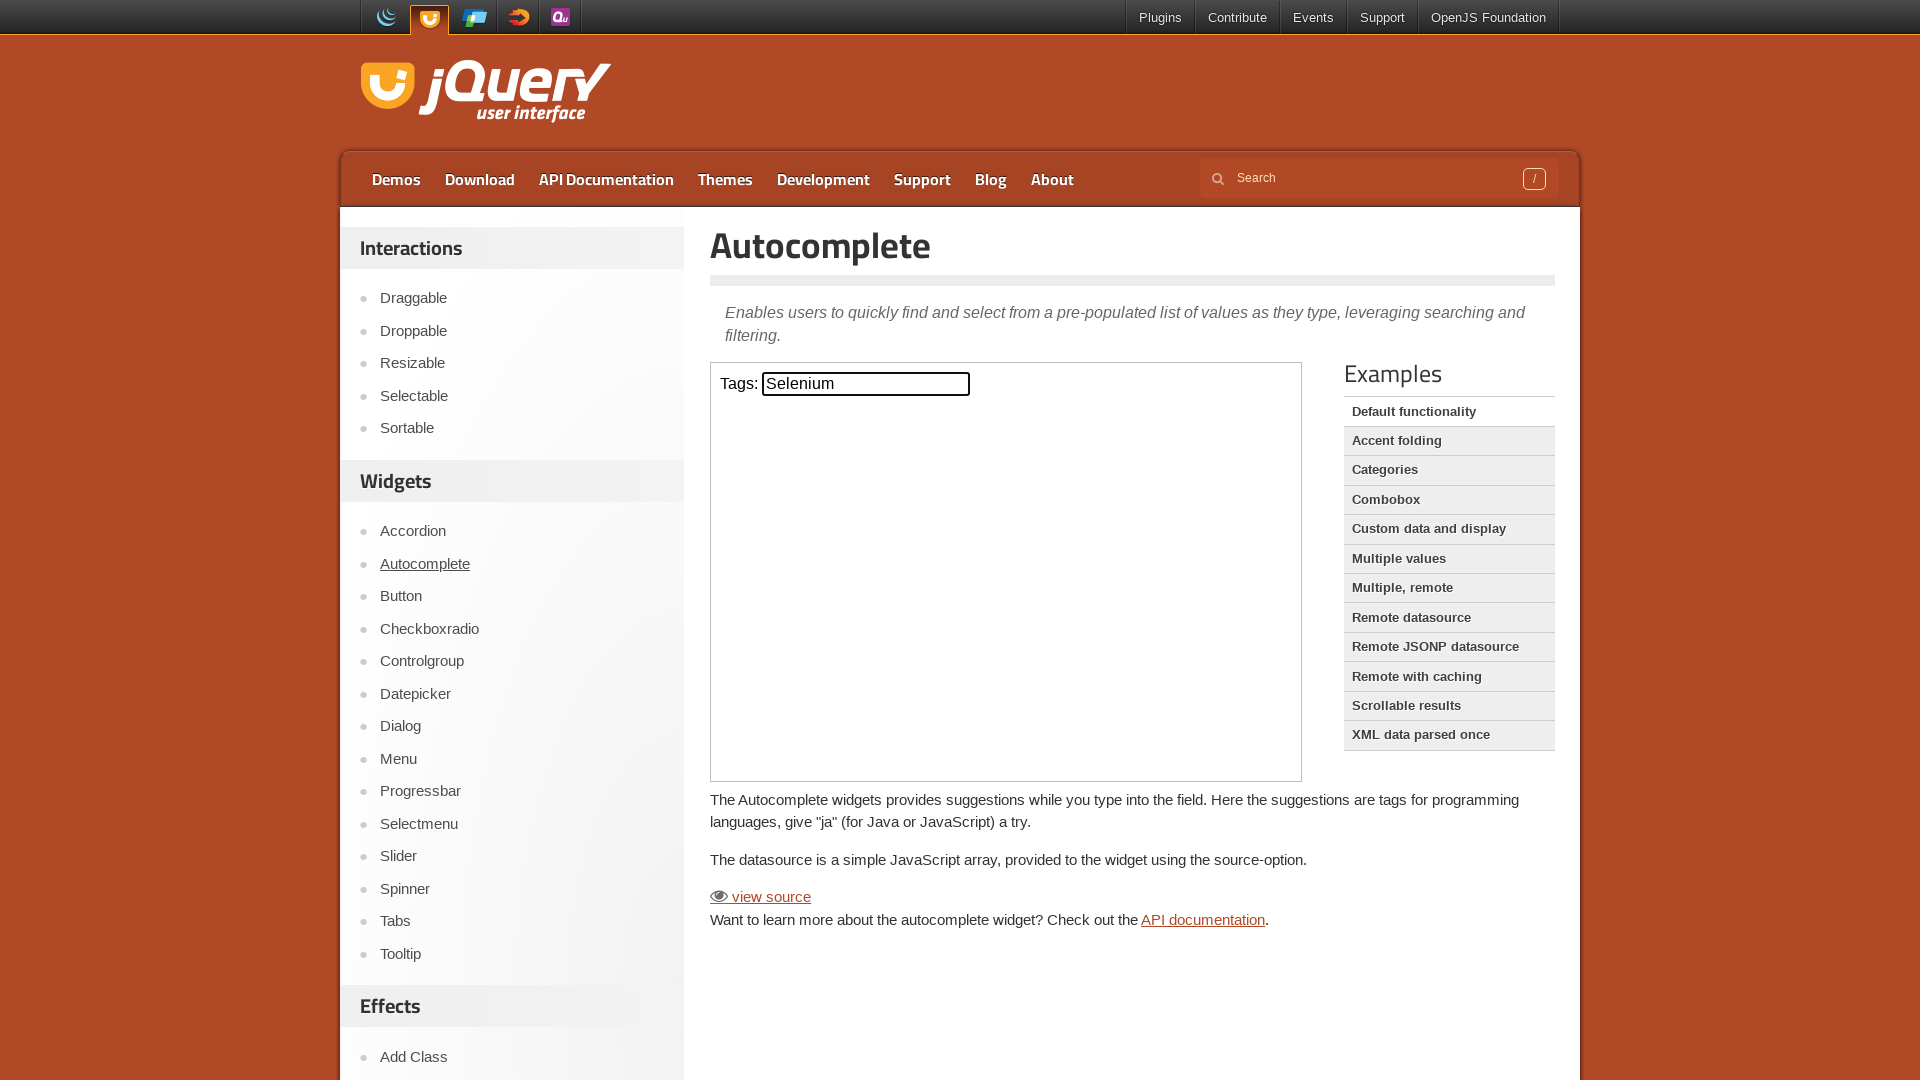